Navigates to the AJIO e-commerce homepage and verifies the page loads successfully

Starting URL: https://www.ajio.com/

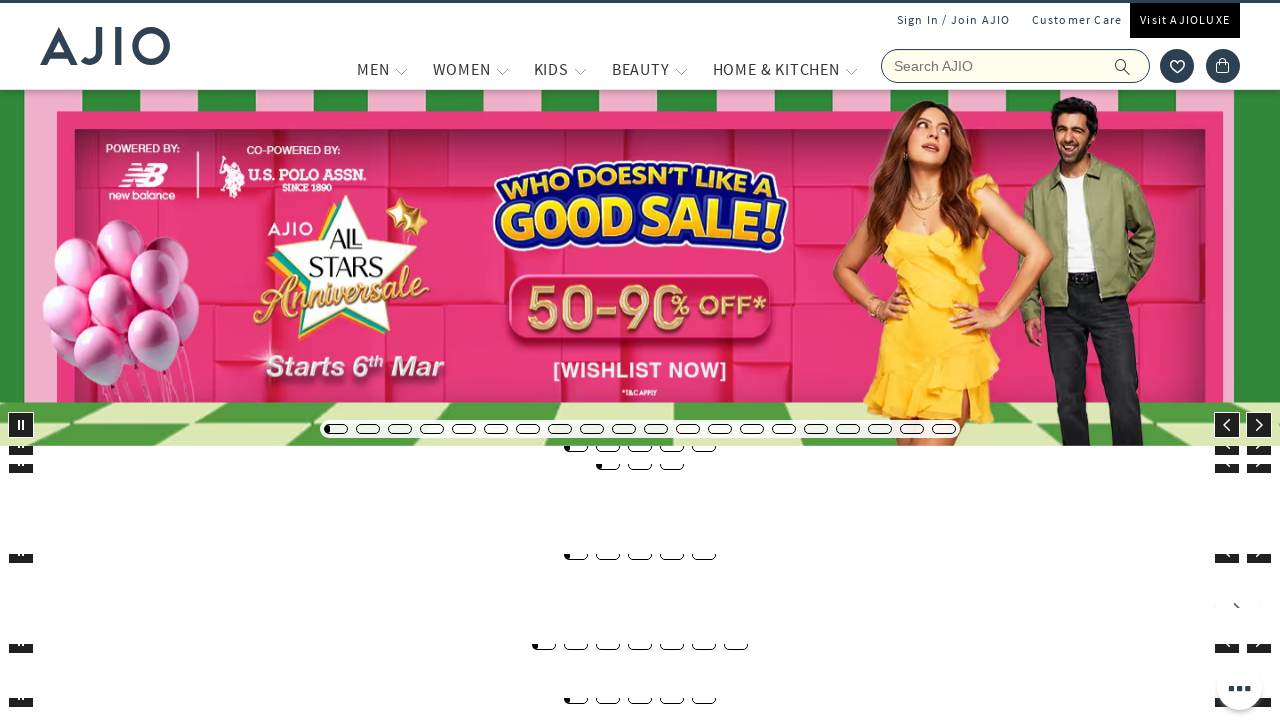

Page DOM content loaded
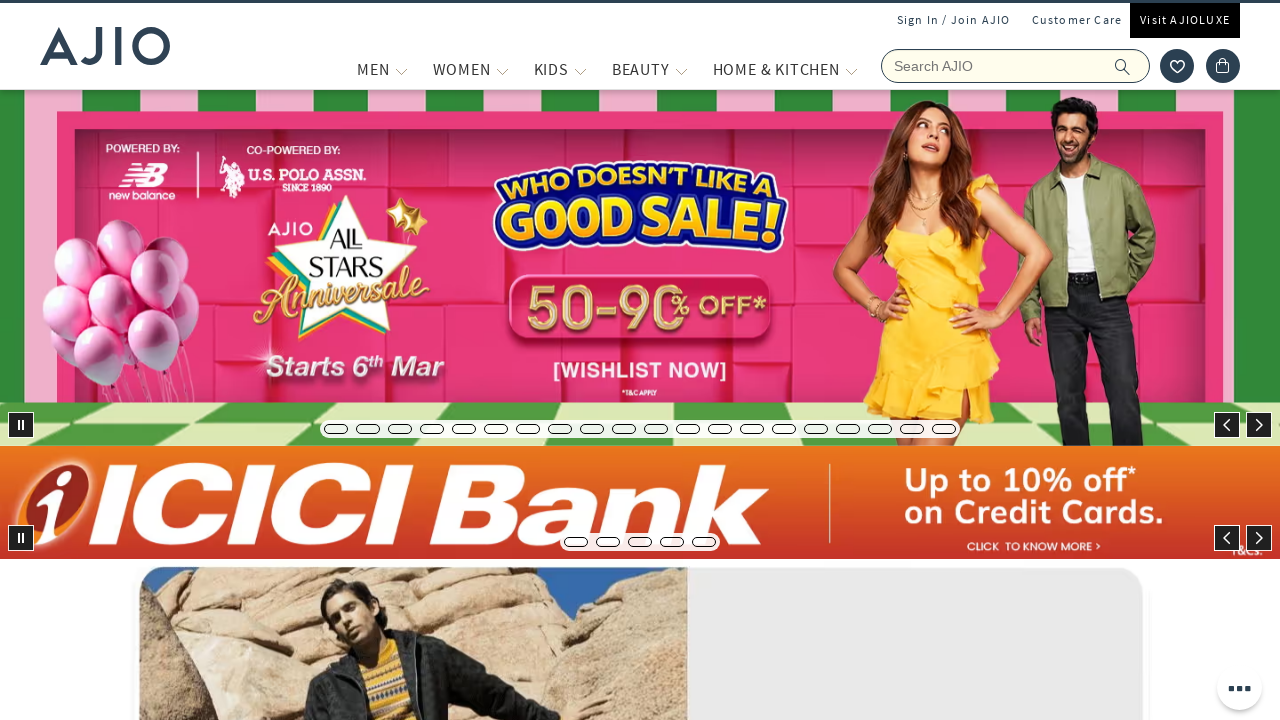

Page body element is present, AJIO homepage loaded successfully
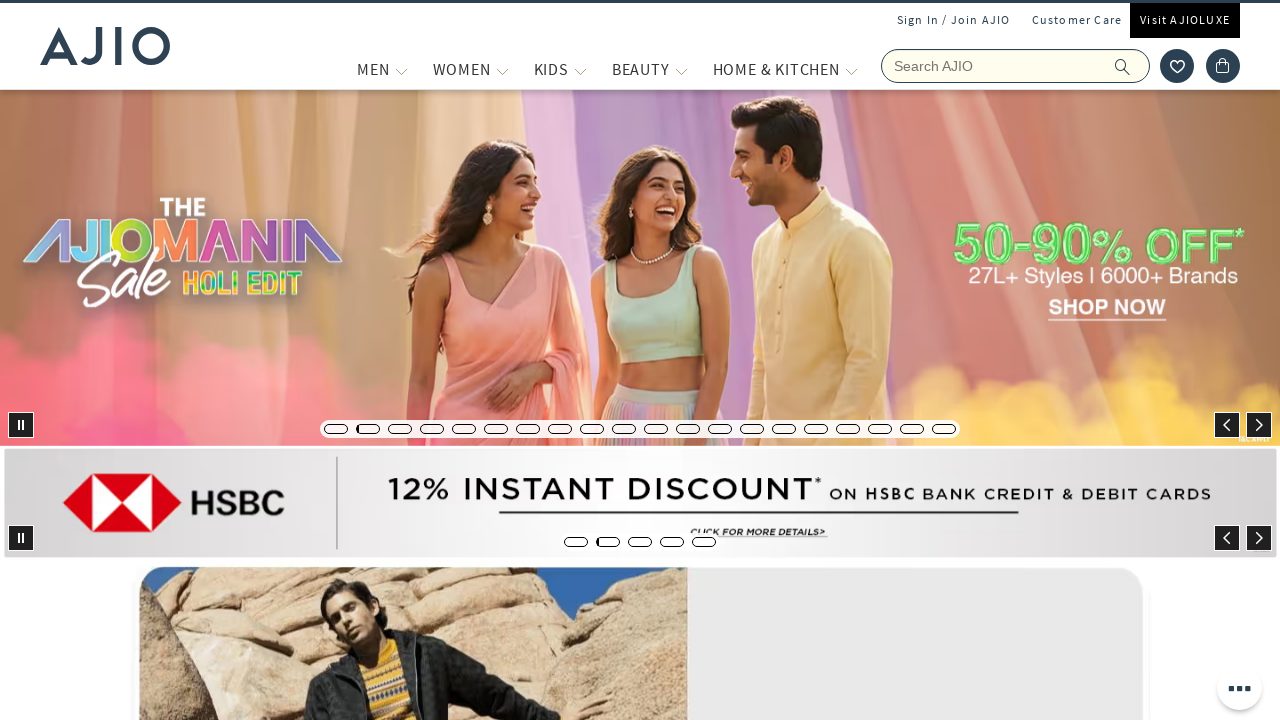

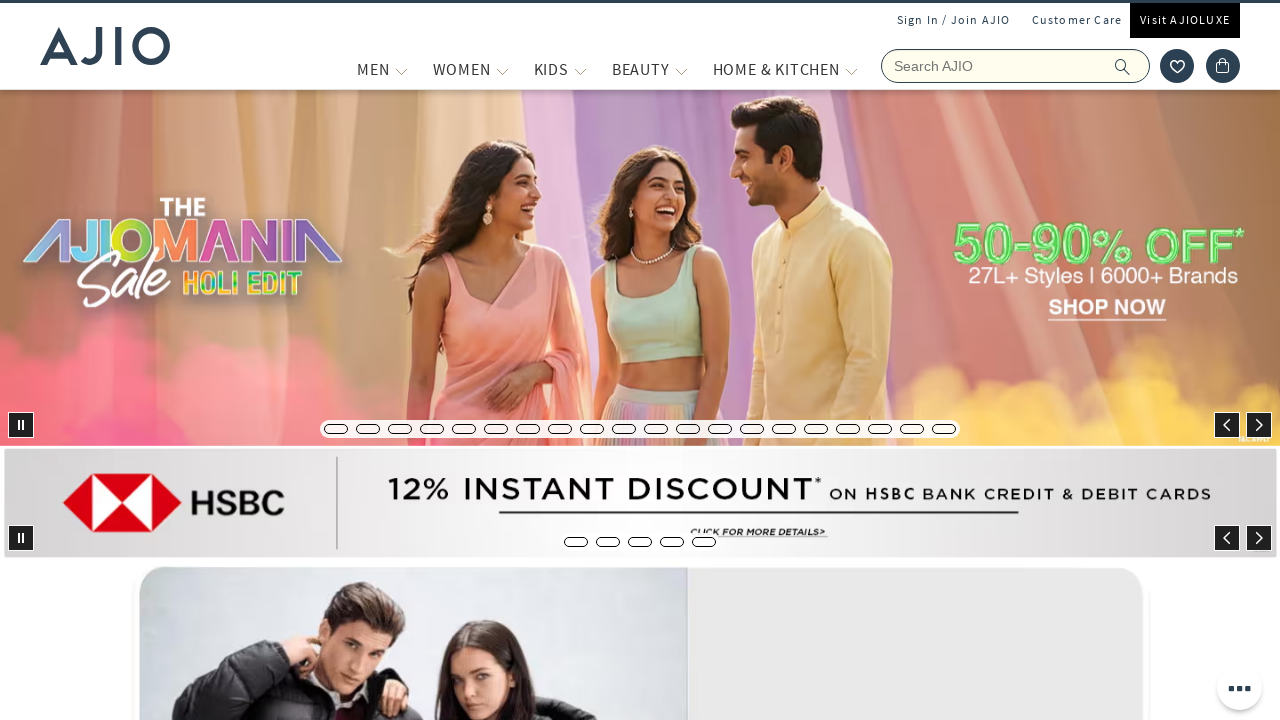